Tests navigation by clicking the 'Voltar' button on the list page and verifying it redirects back to the index page

Starting URL: https://davi-vert.vercel.app/lista.html

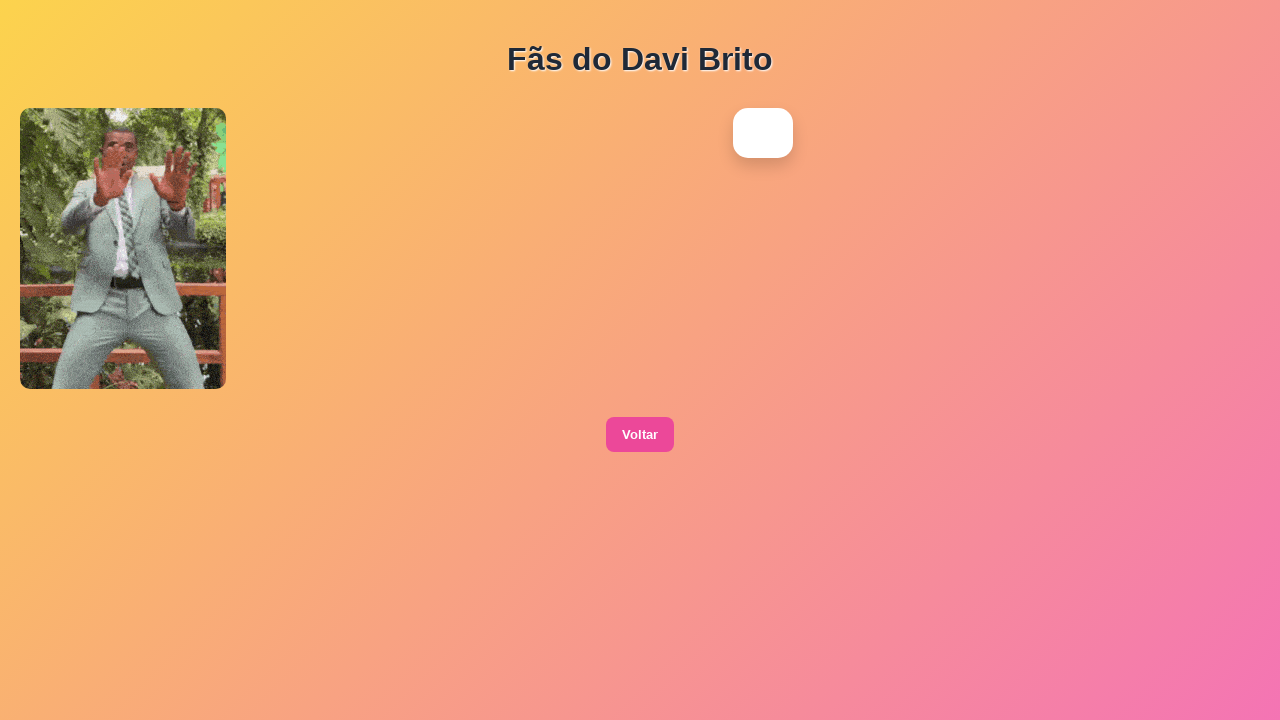

Clicked the 'Voltar' button on list page at (640, 435) on xpath=//button[contains(text(),'Voltar')]
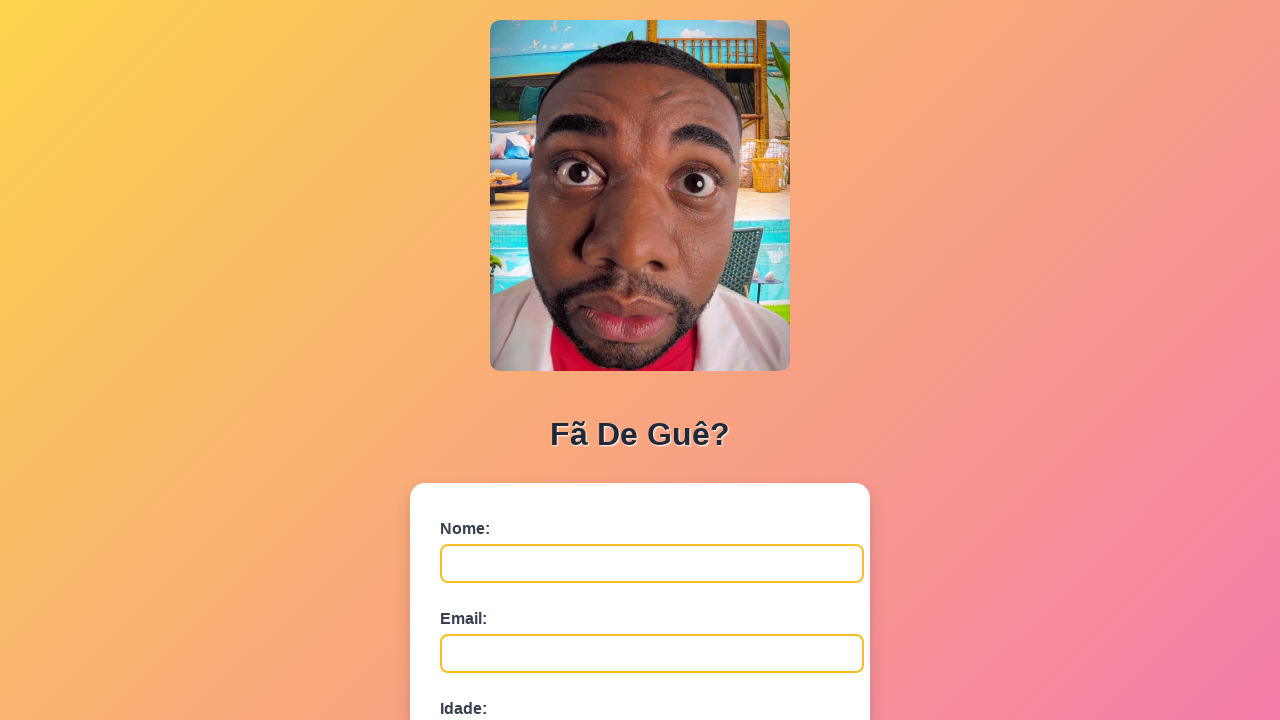

Verified navigation to index.html page after clicking 'Voltar' button
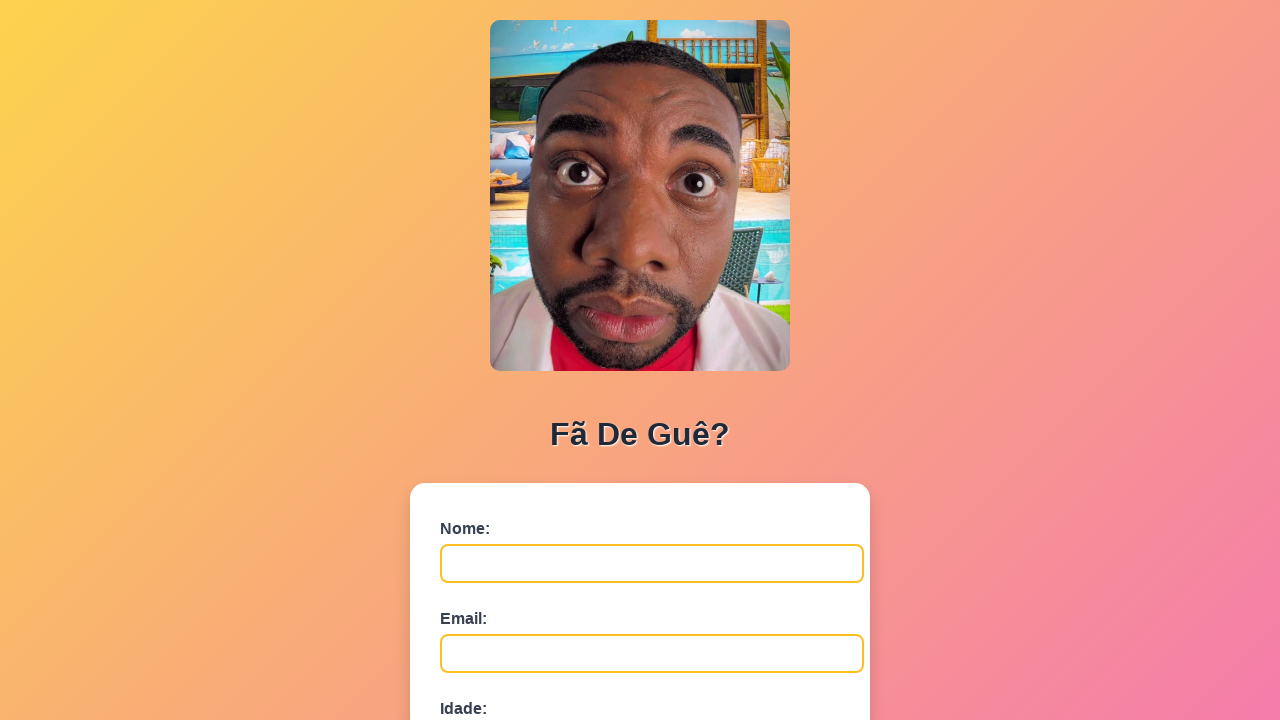

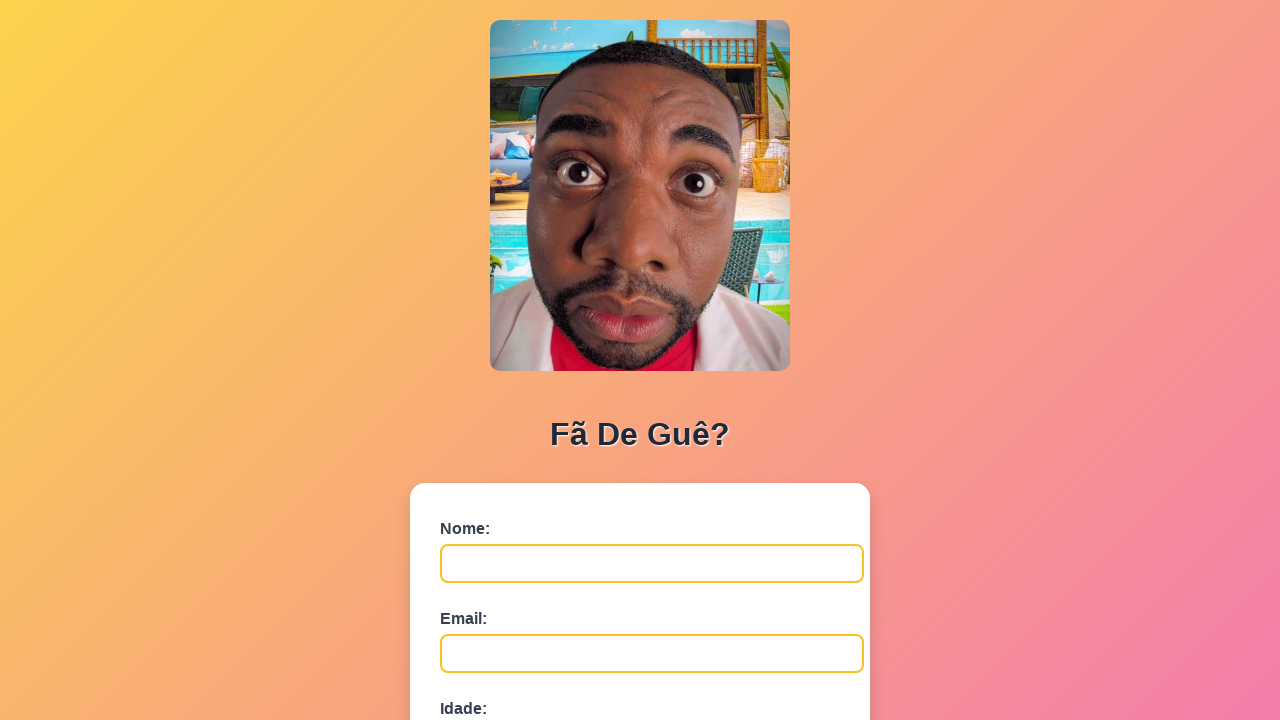